Automates a newsletter signup form by filling in first name, last name, and email fields, then submitting the form

Starting URL: http://secure-retreat-92358.herokuapp.com/

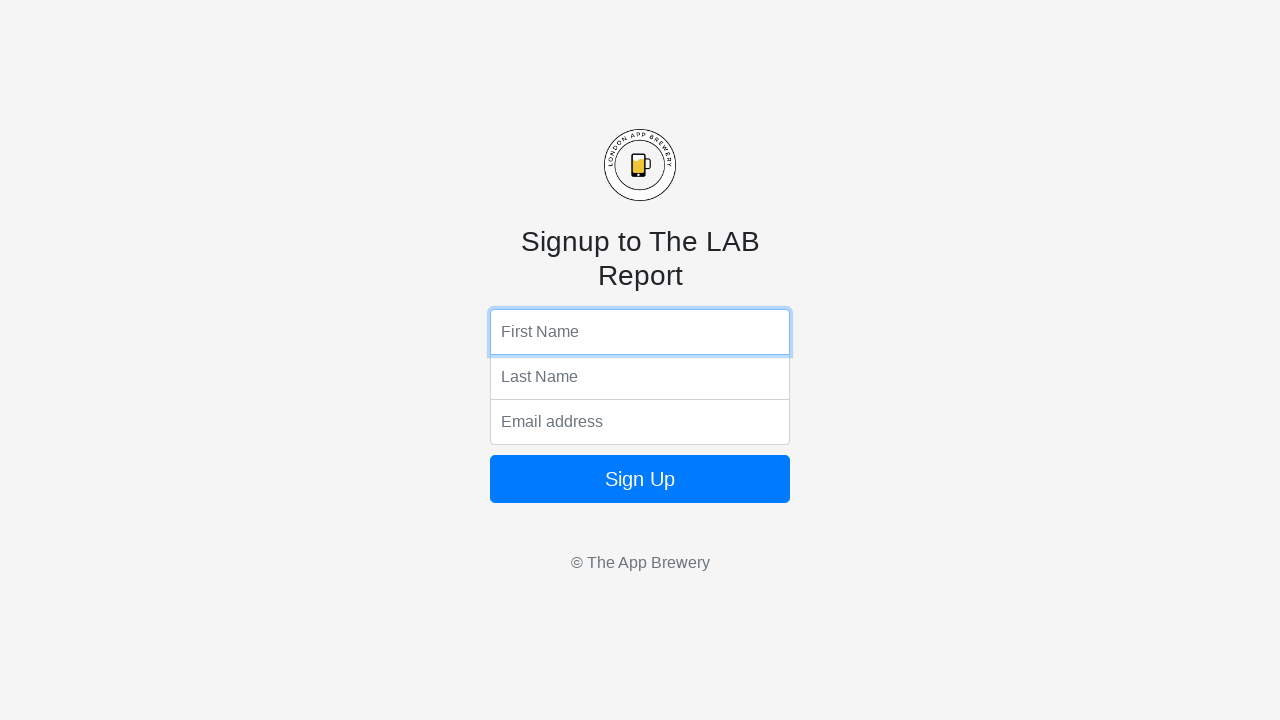

Navigated to newsletter signup page
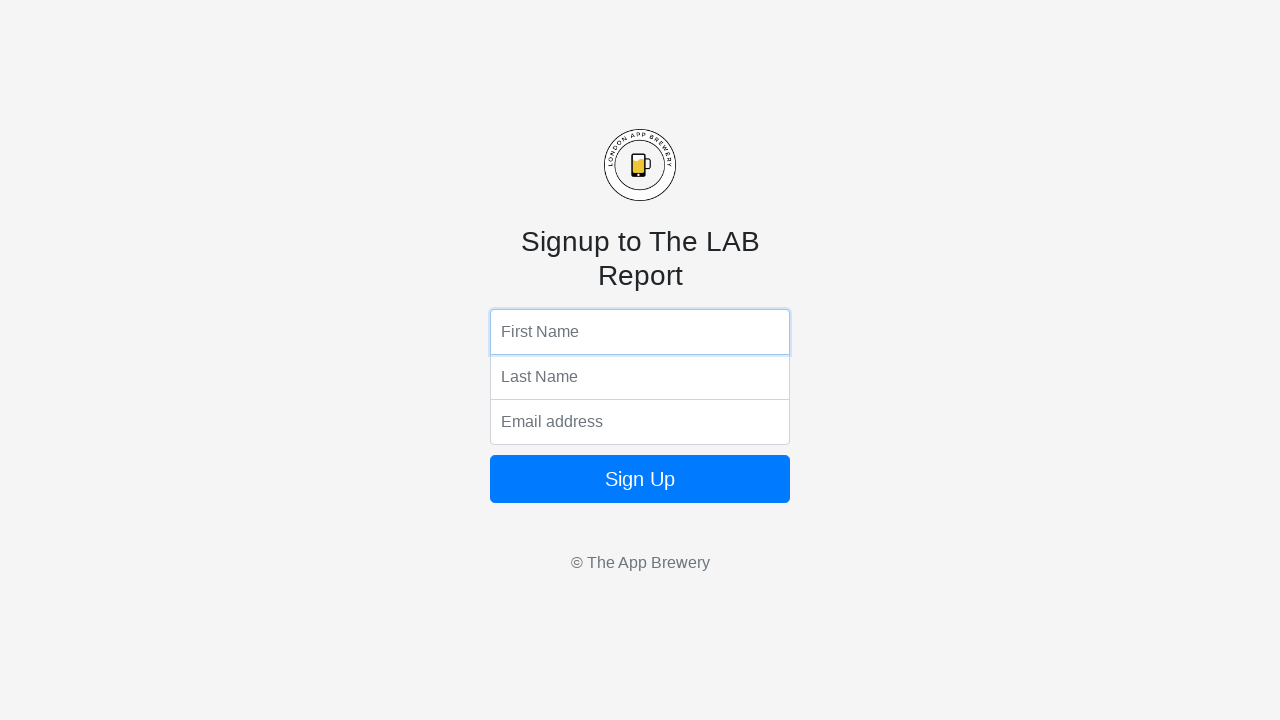

Filled in first name field with 'John' on input[name='fName']
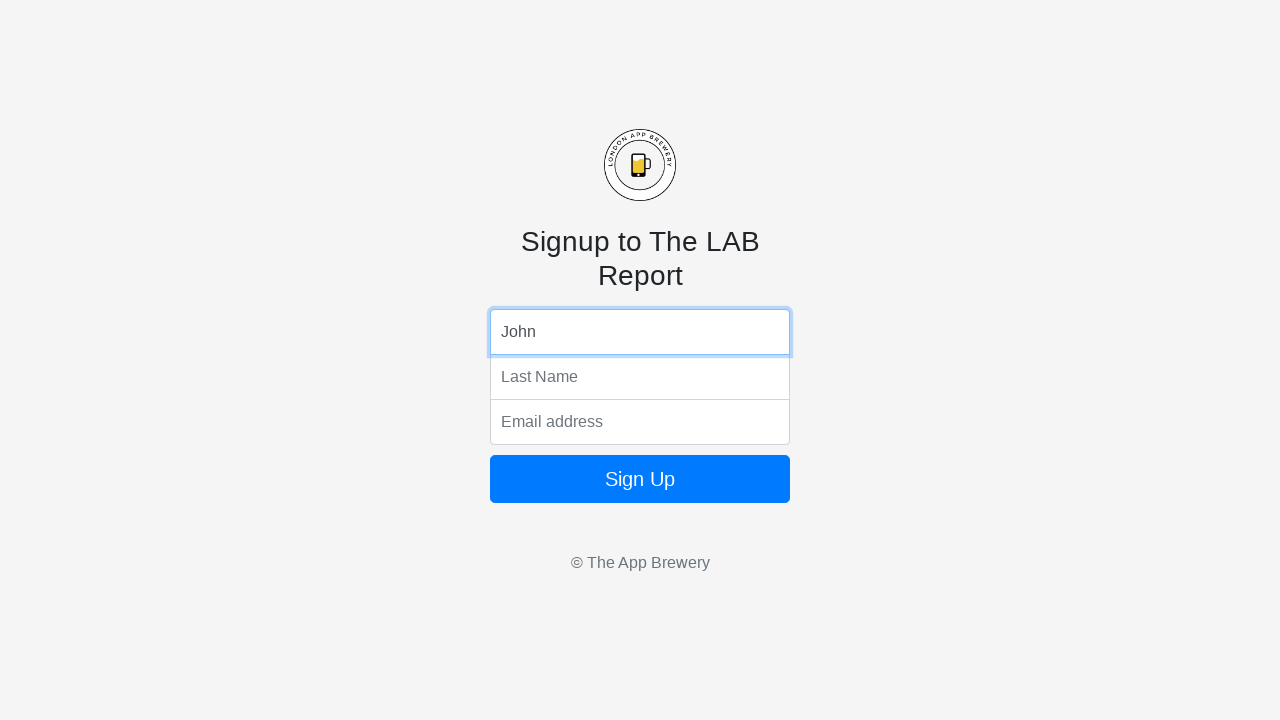

Filled in last name field with 'Smith' on input[name='lName']
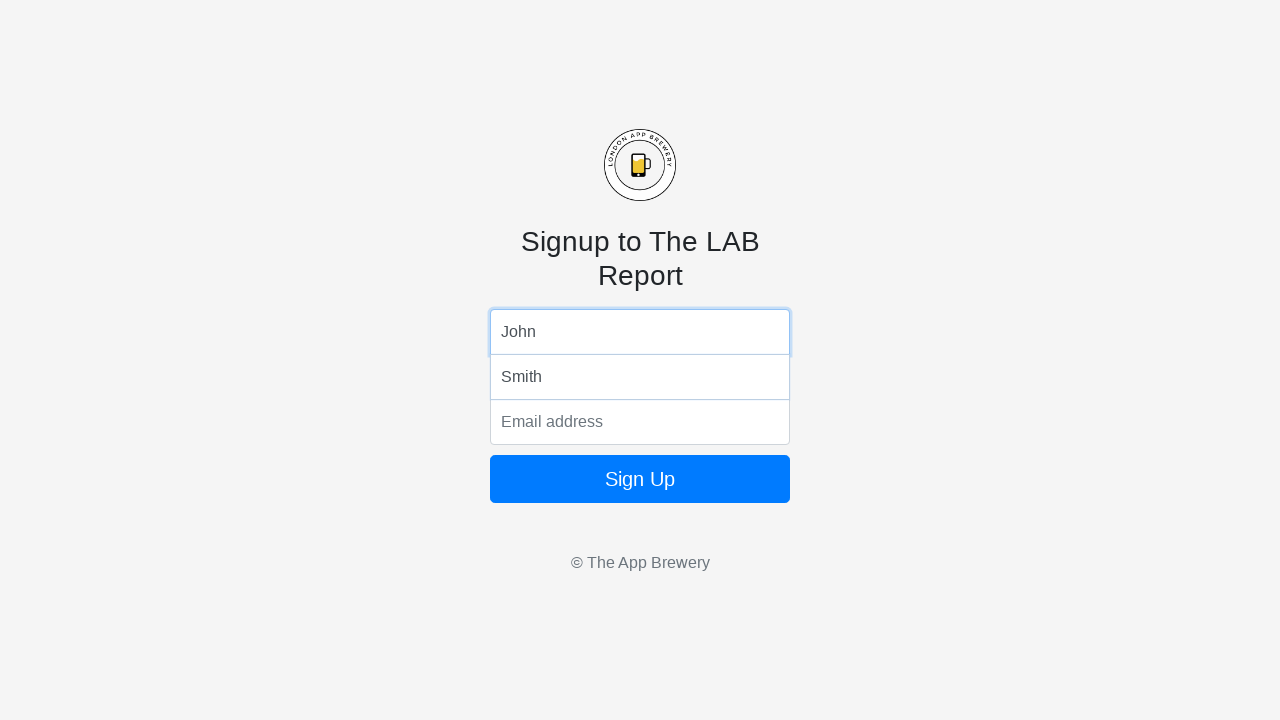

Filled in email field with 'john.smith@example.com' on input[name='email']
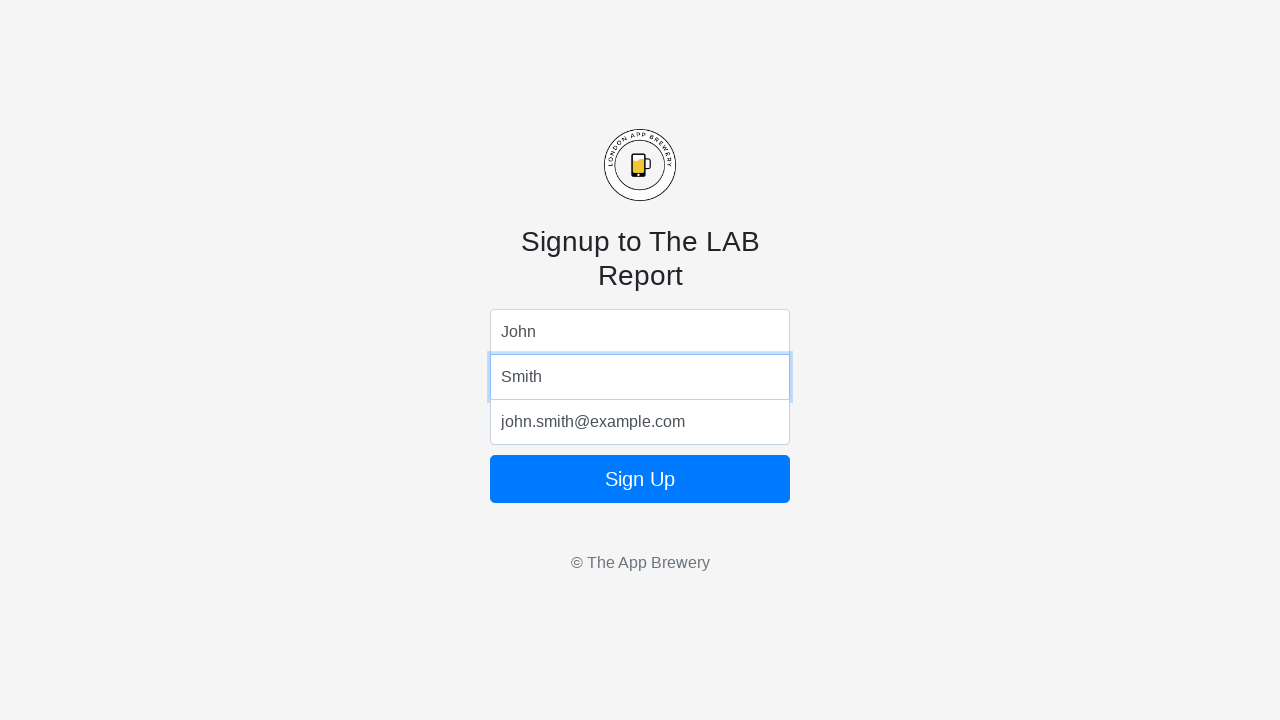

Clicked submit button to complete newsletter signup at (640, 479) on button
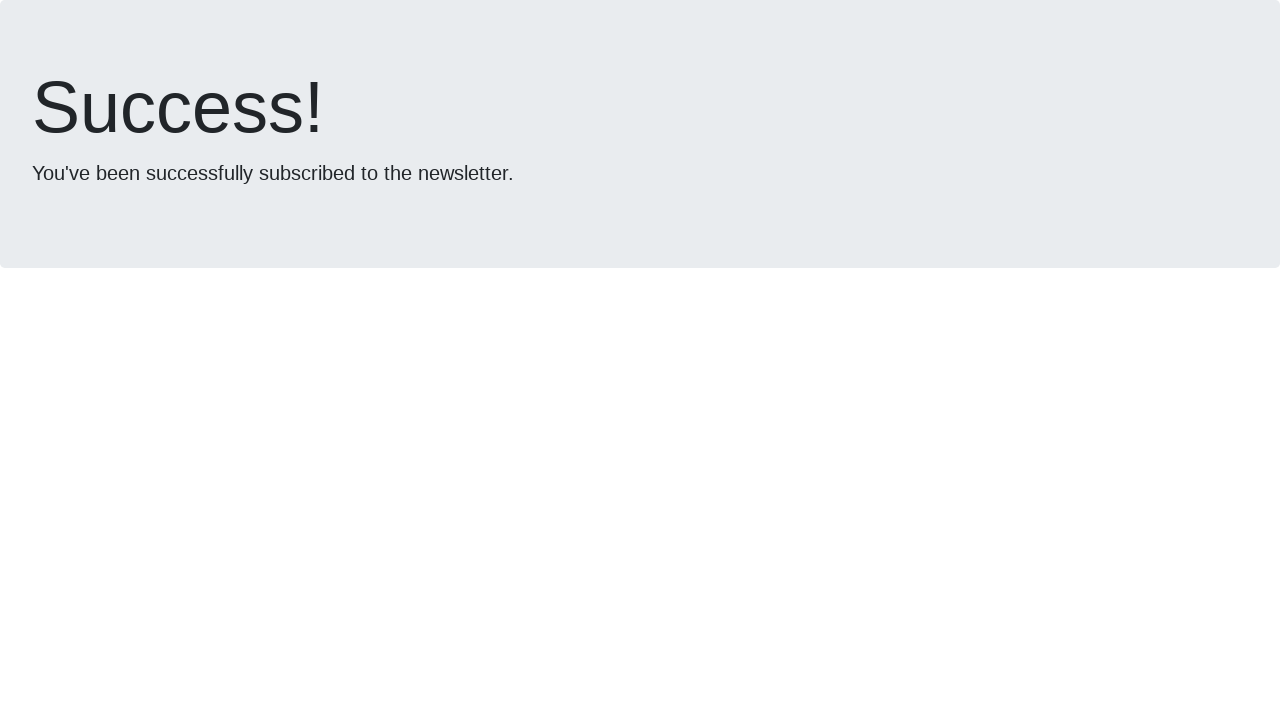

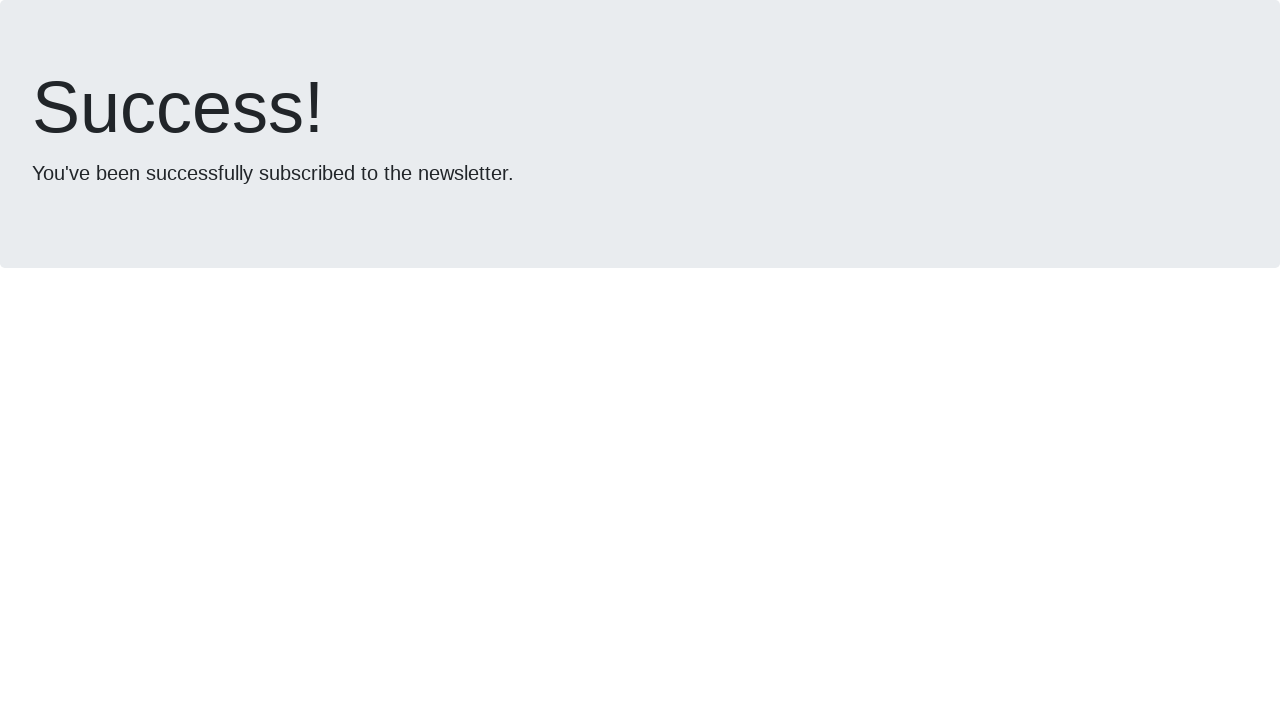